Tests prompt alert handling by clicking a button to trigger a prompt dialog, entering text, and accepting it

Starting URL: https://training-support.net/webelements/alerts

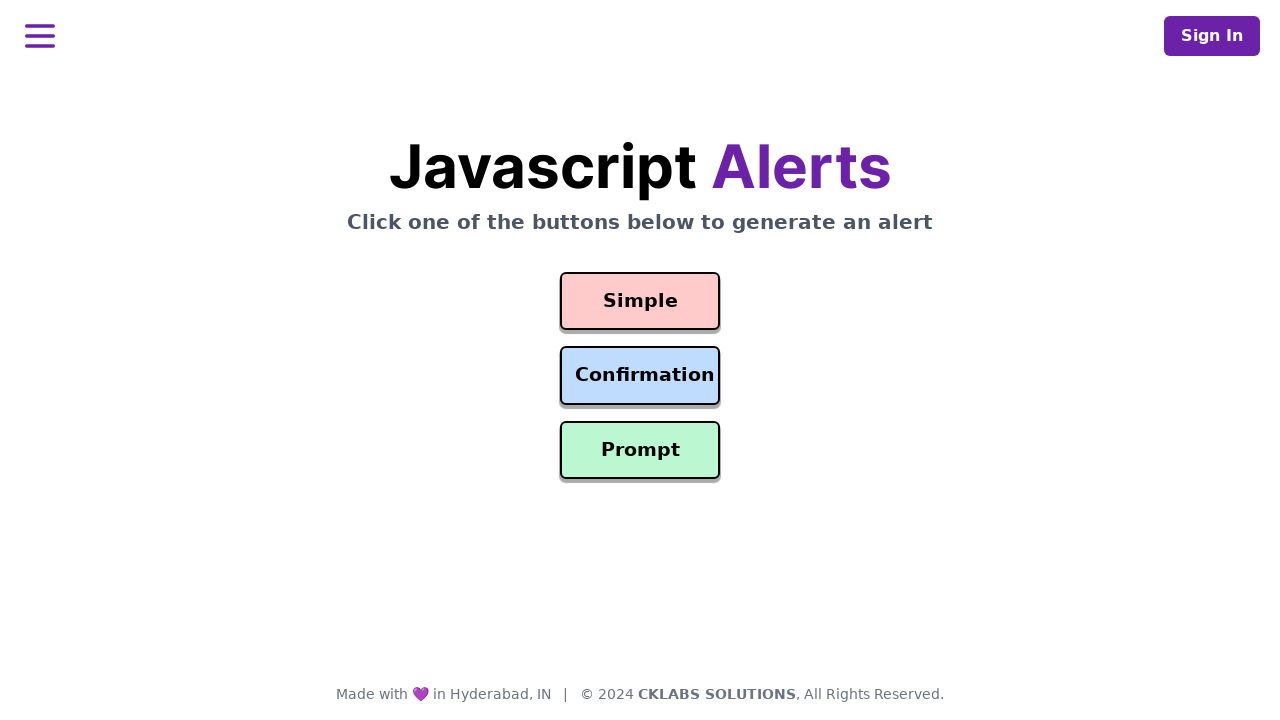

Set up dialog handler to accept prompt with text 'Awesome!'
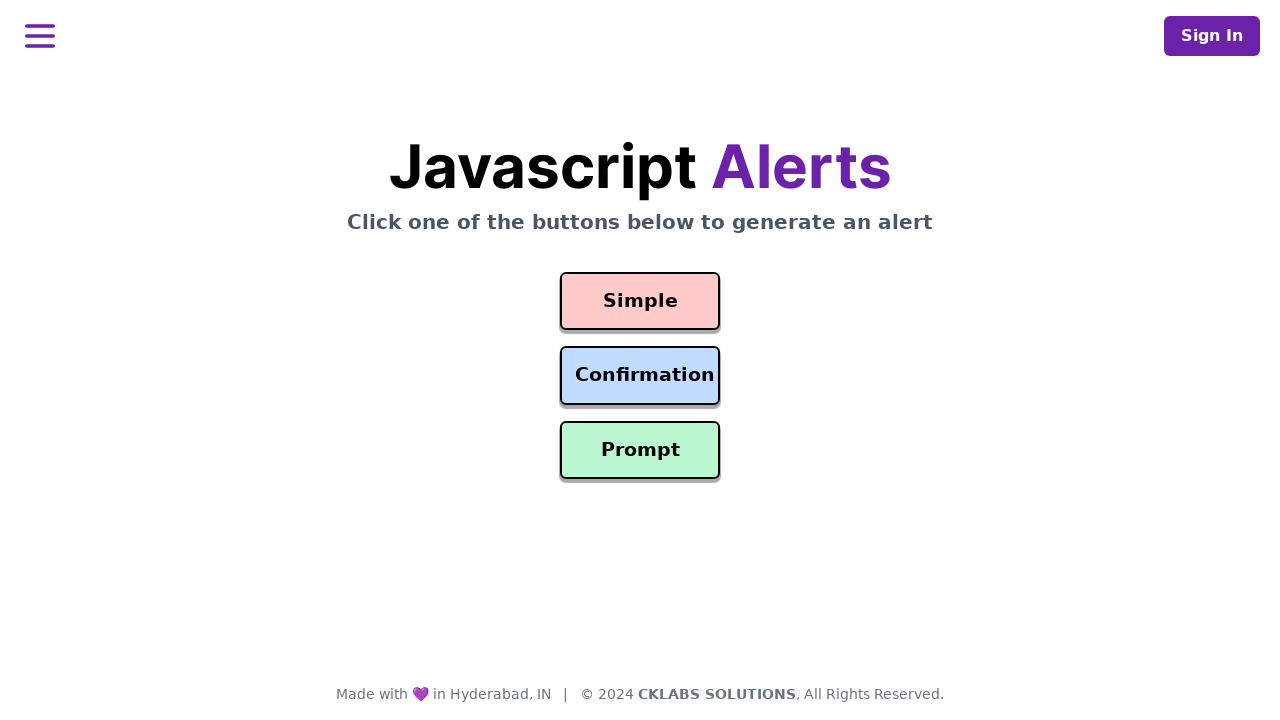

Clicked prompt button to trigger alert dialog at (640, 450) on #prompt
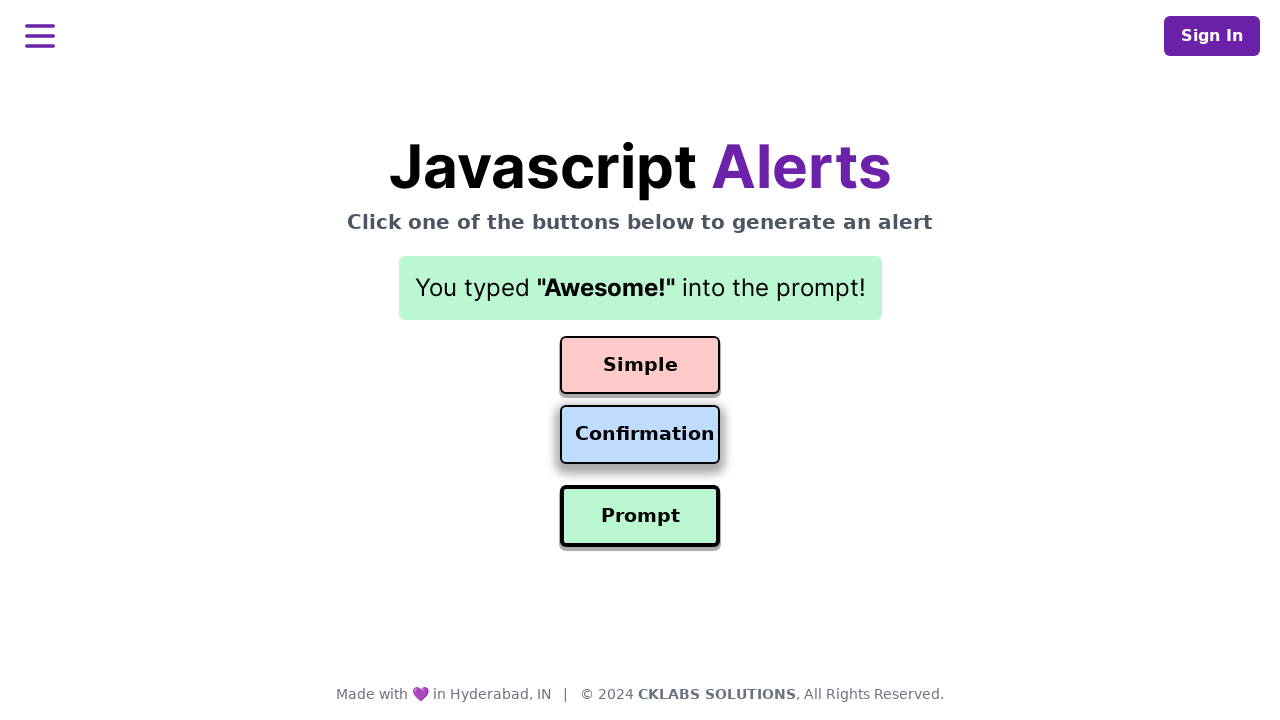

Waited for prompt dialog to be processed
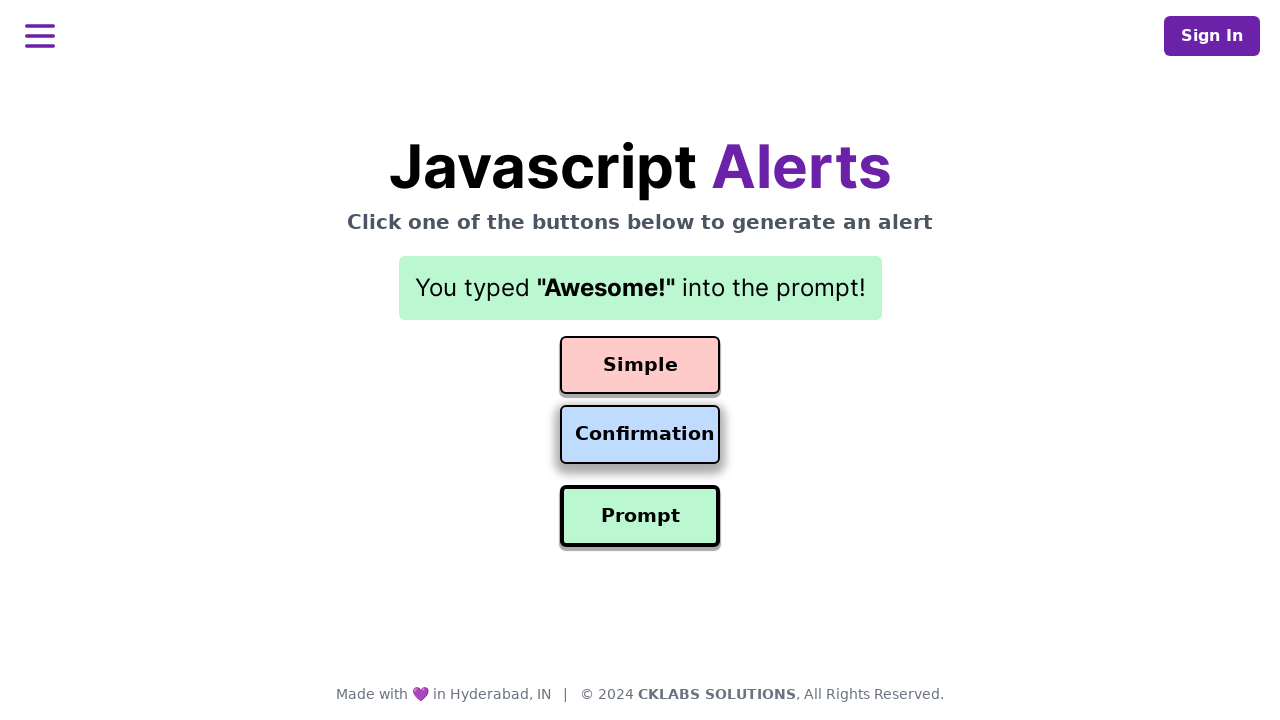

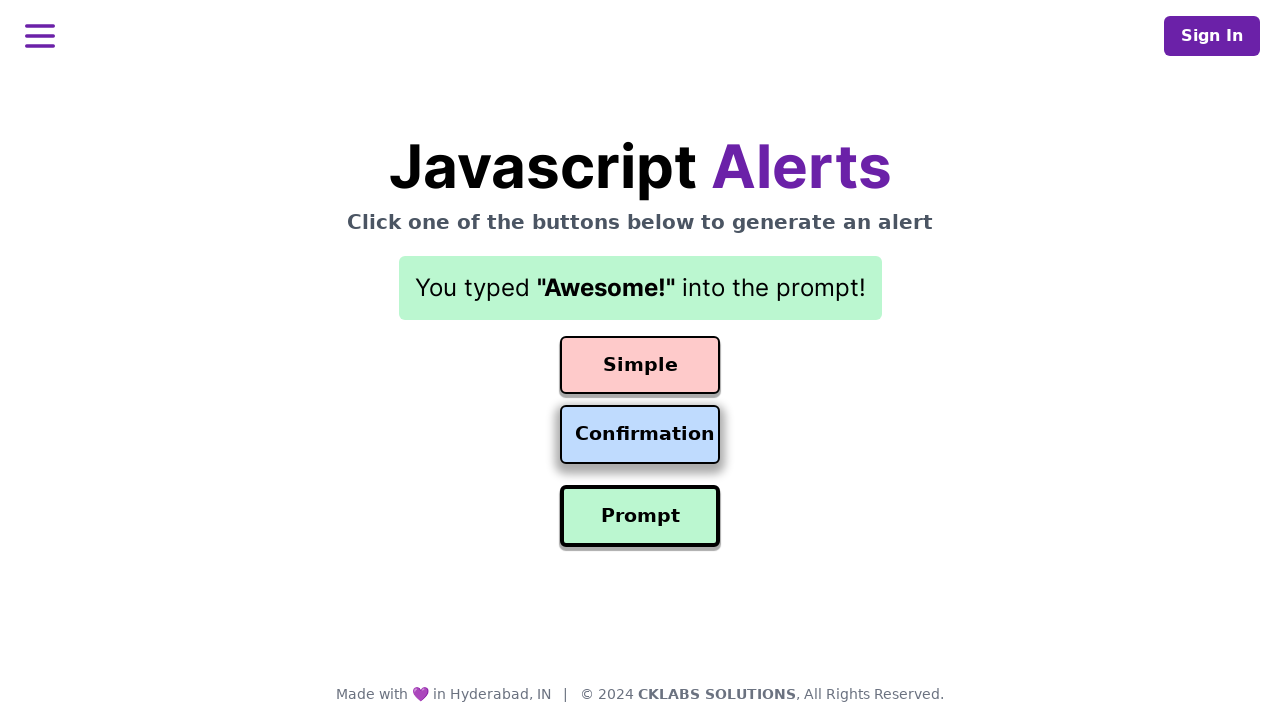